Navigates to Syntaxtechs.com and verifies the page loads by checking the page title

Starting URL: http://Syntaxtechs.com

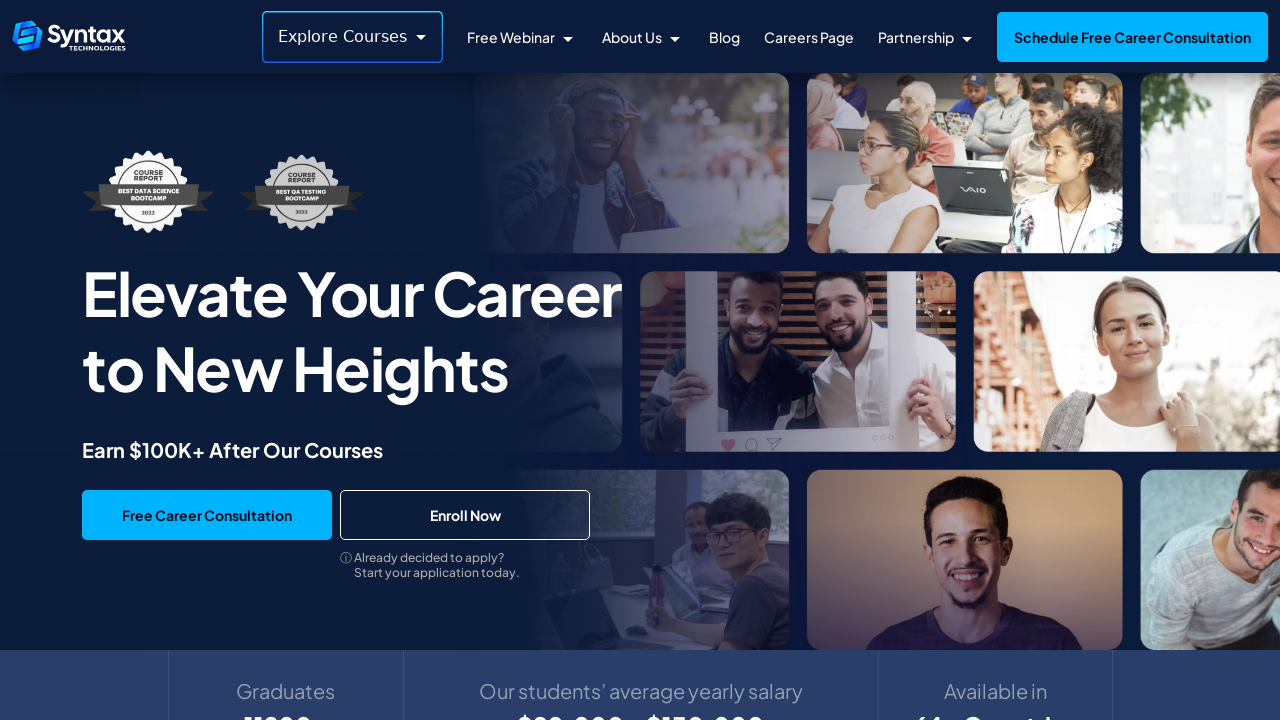

Waited for page to reach domcontentloaded state
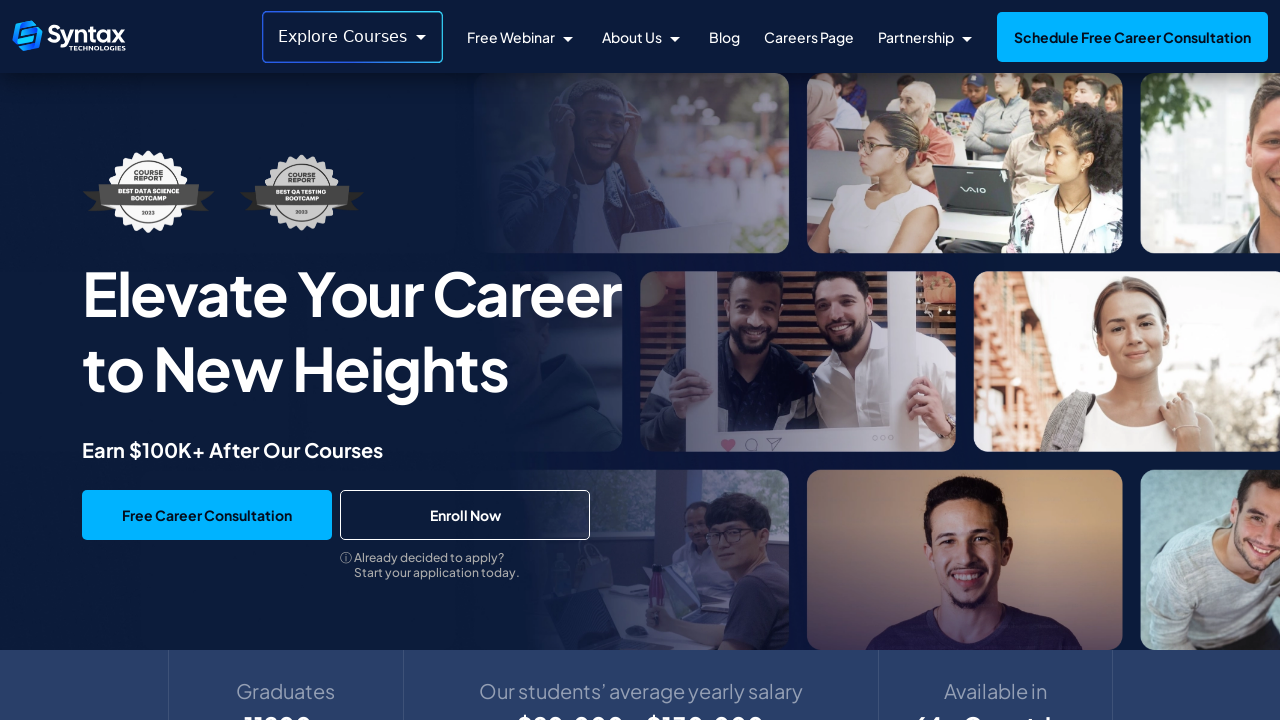

Retrieved page title: Syntax Technologies: Top Online Courses & Certifications
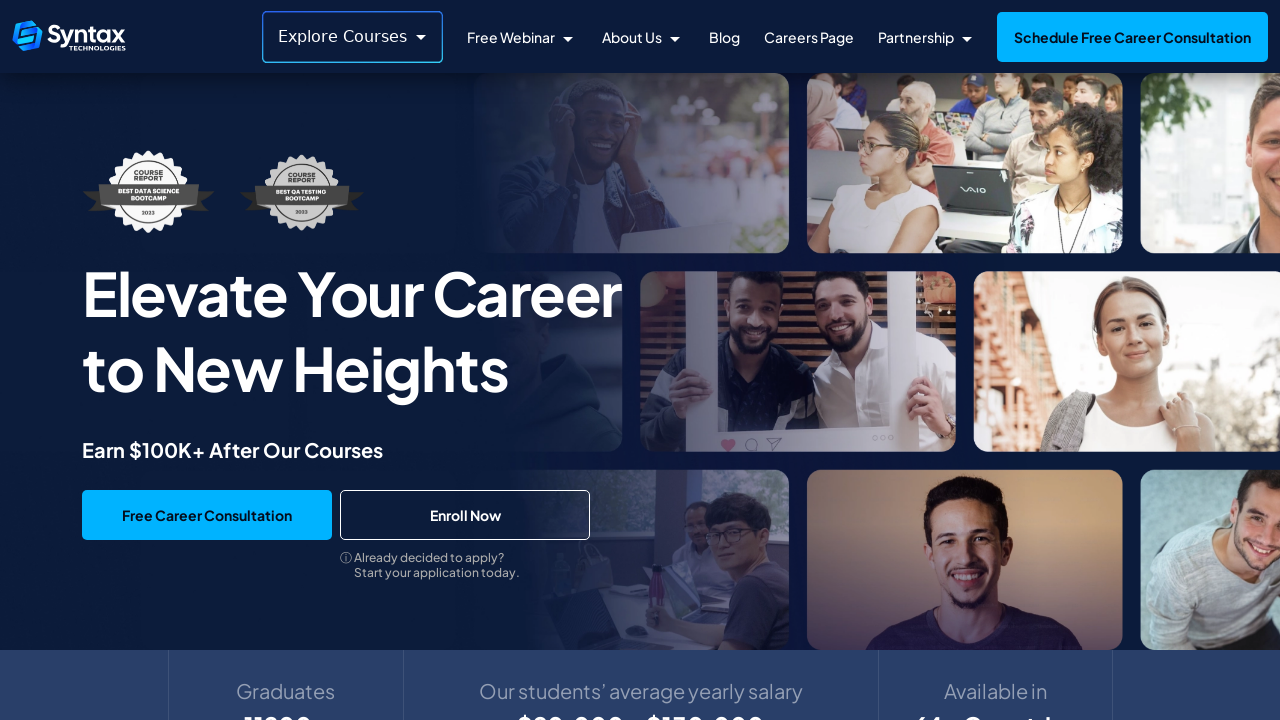

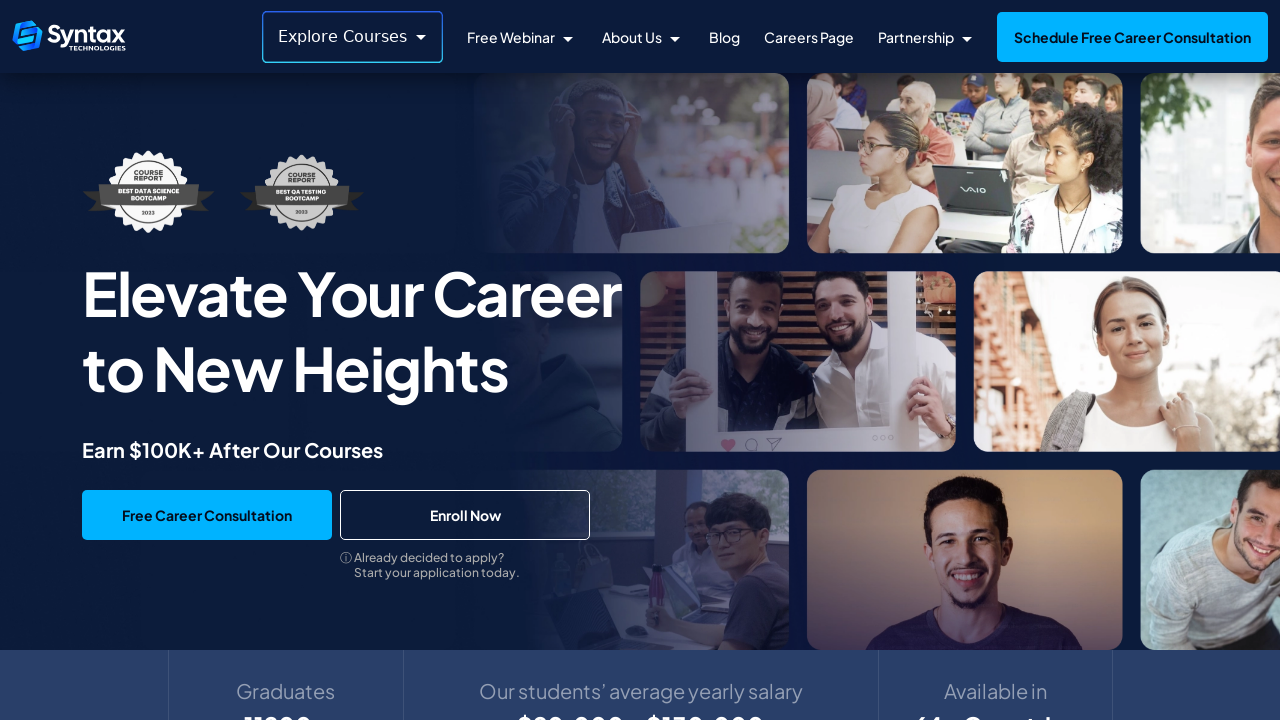